Navigates to a URL and verifies the page content is intercepted and replaced with custom HTML content

Starting URL: http://httpbin.org/basic-auth/user/passwd

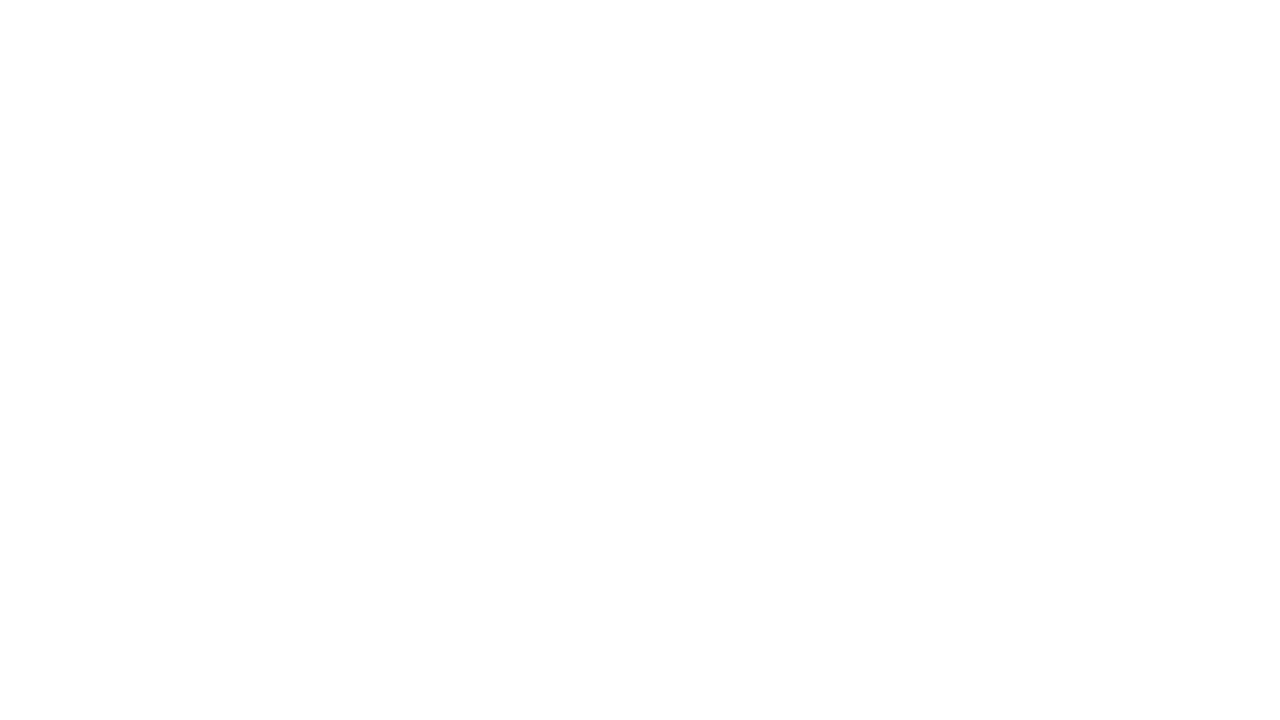

Set up route interception to replace all network responses with custom HTML
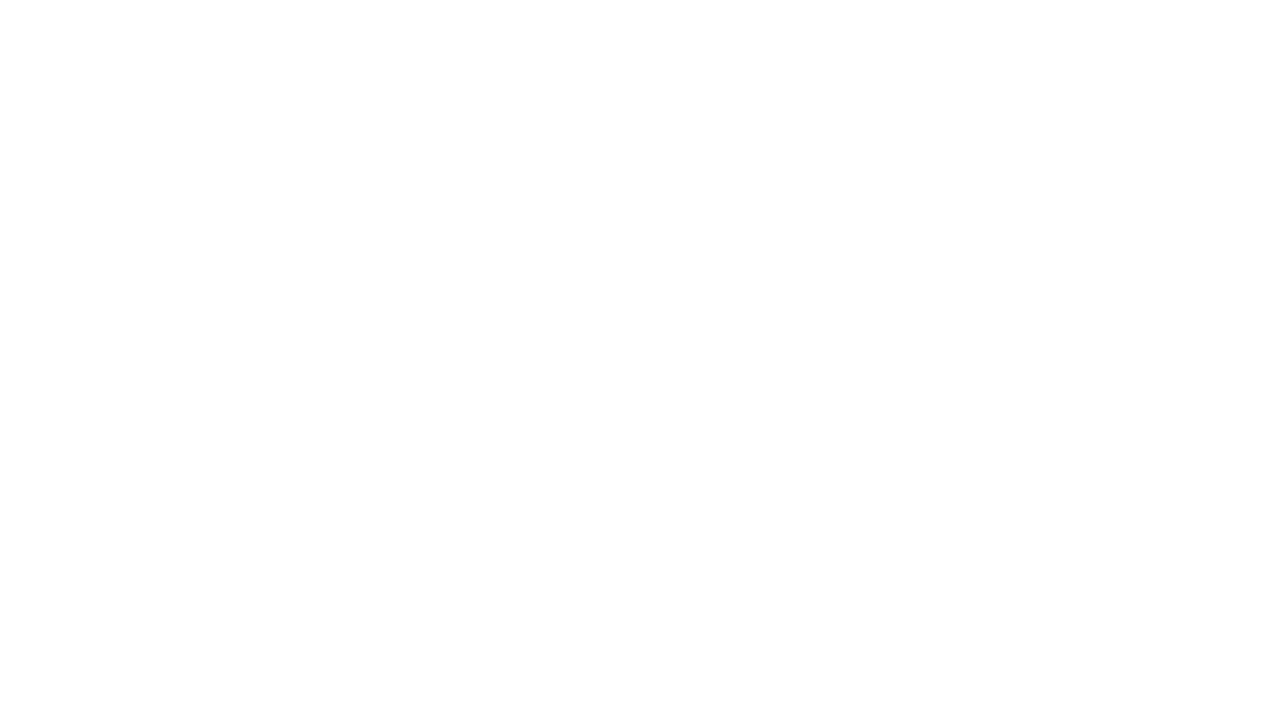

Reloaded page to apply route interception
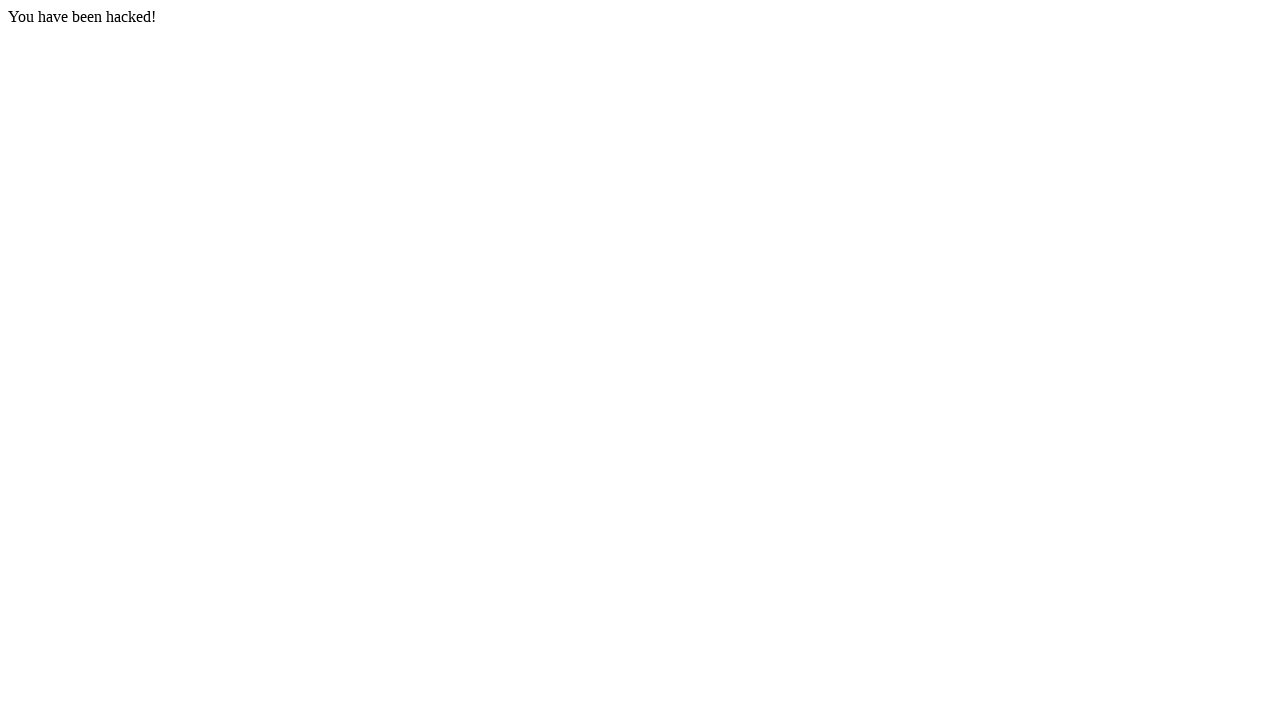

Verified that intercepted custom HTML content is displayed on page
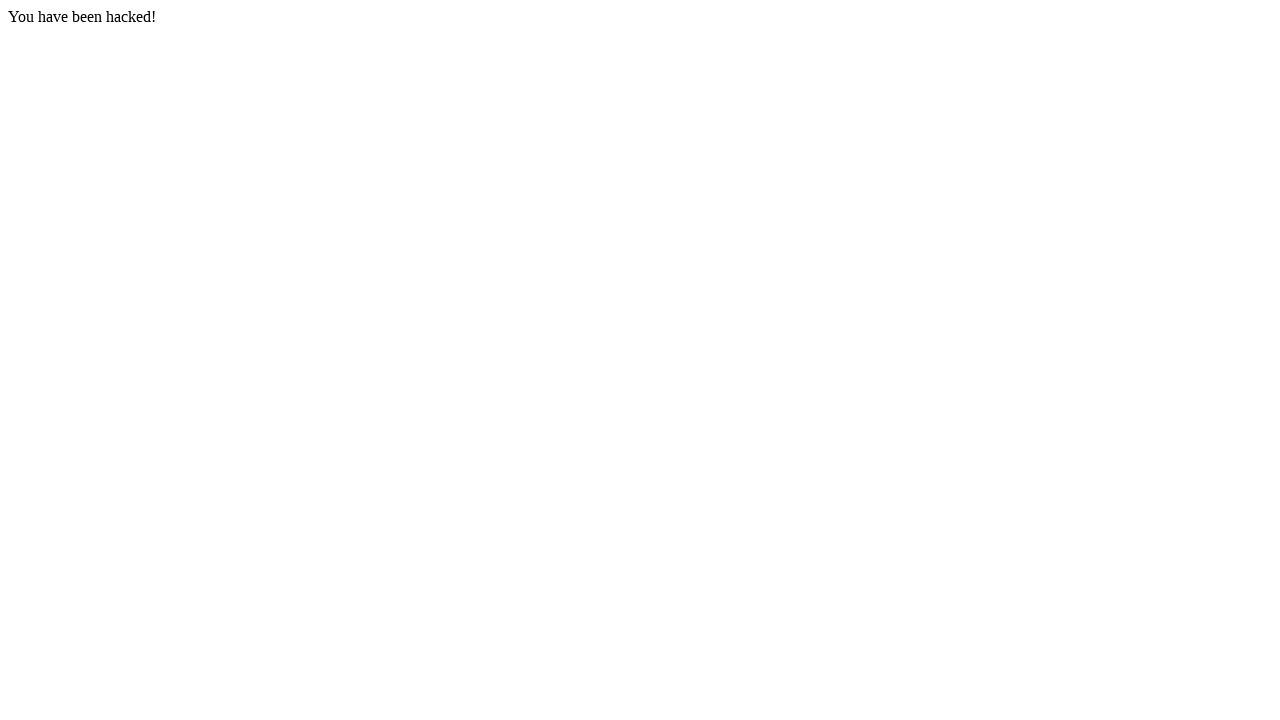

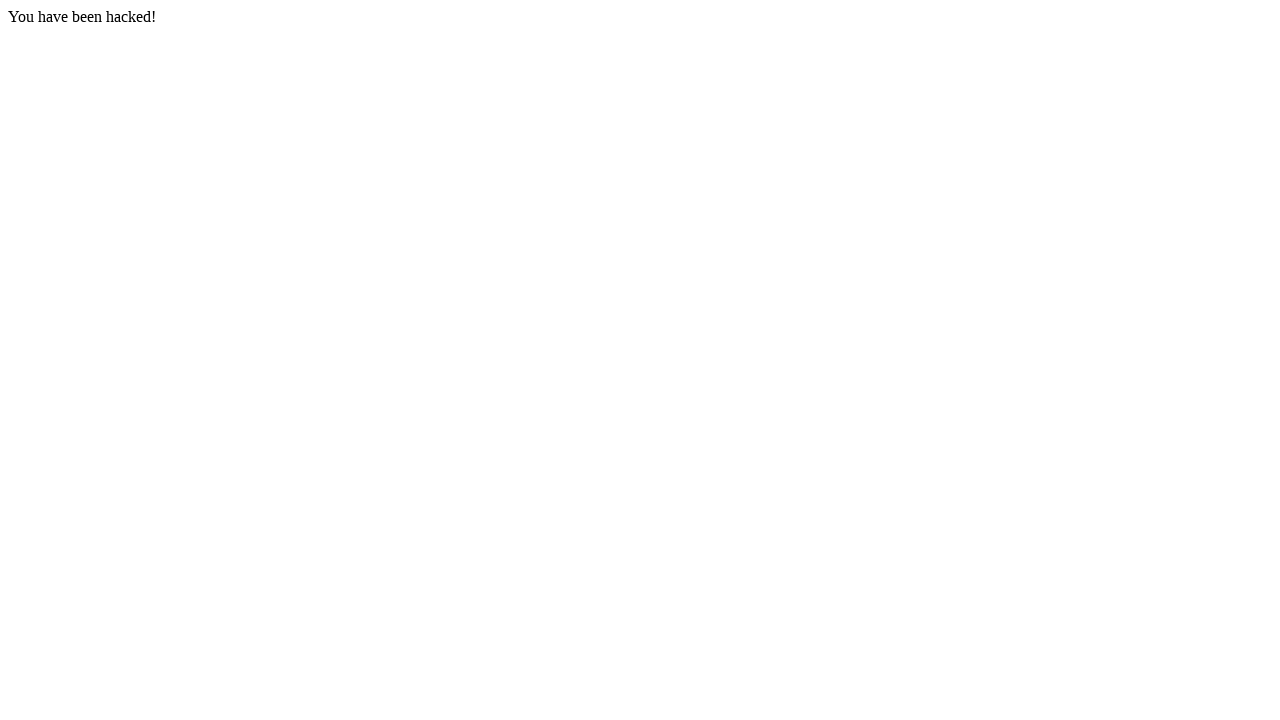